Tests the feed functionality by navigating to Feed-A-Cat, entering catnip amount, clicking the feed button, and verifying the result

Starting URL: https://cs1632.appspot.com/

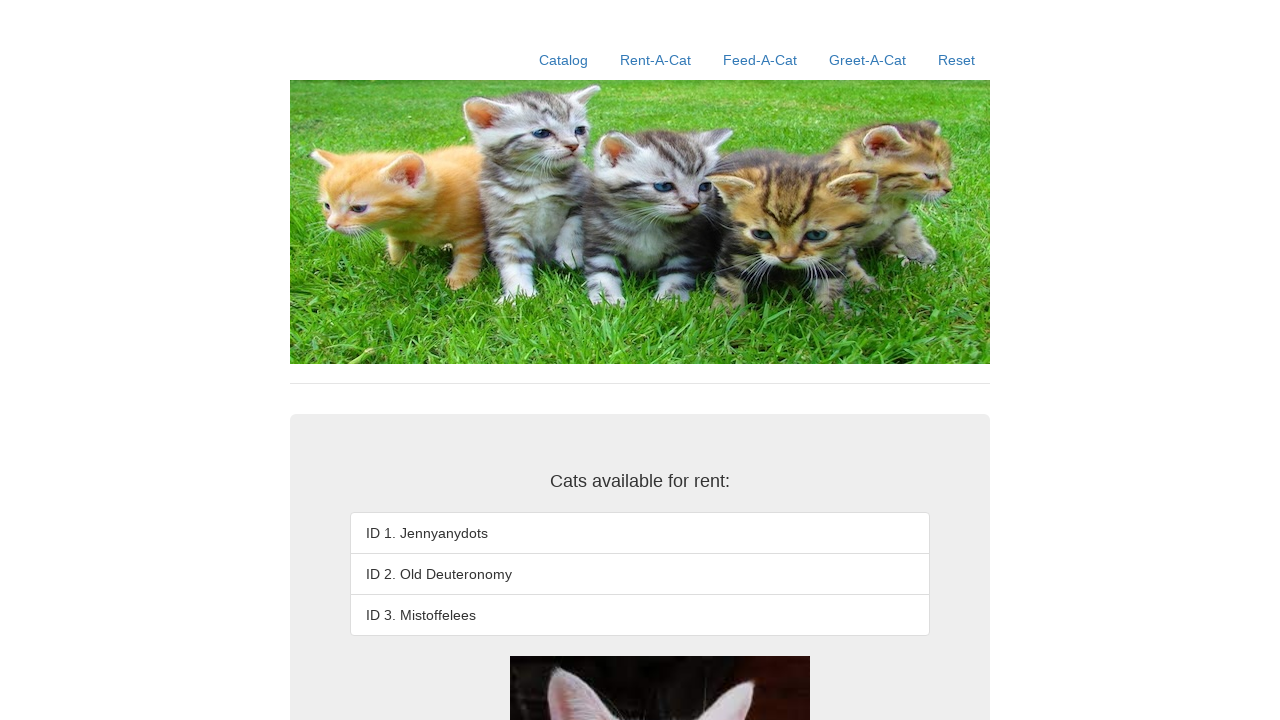

Clicked on the Feed-A-Cat link at (760, 60) on text=Feed-A-Cat
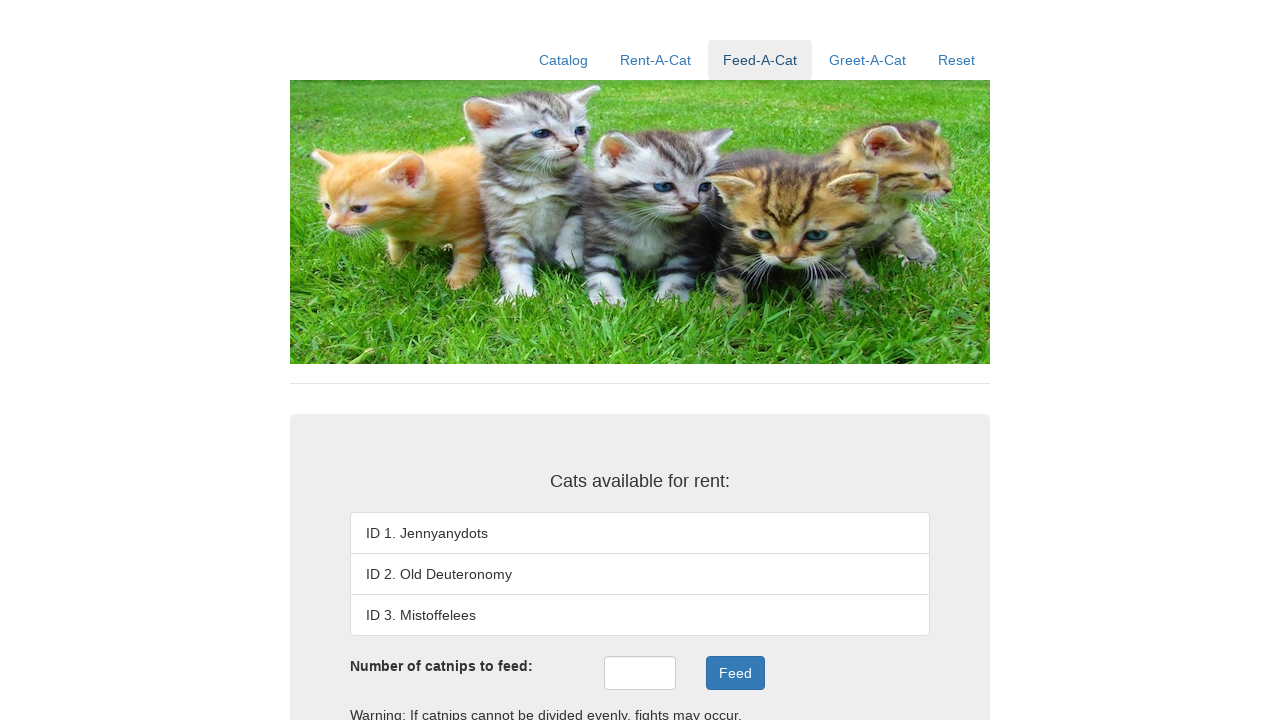

Feed-A-Cat page content loaded
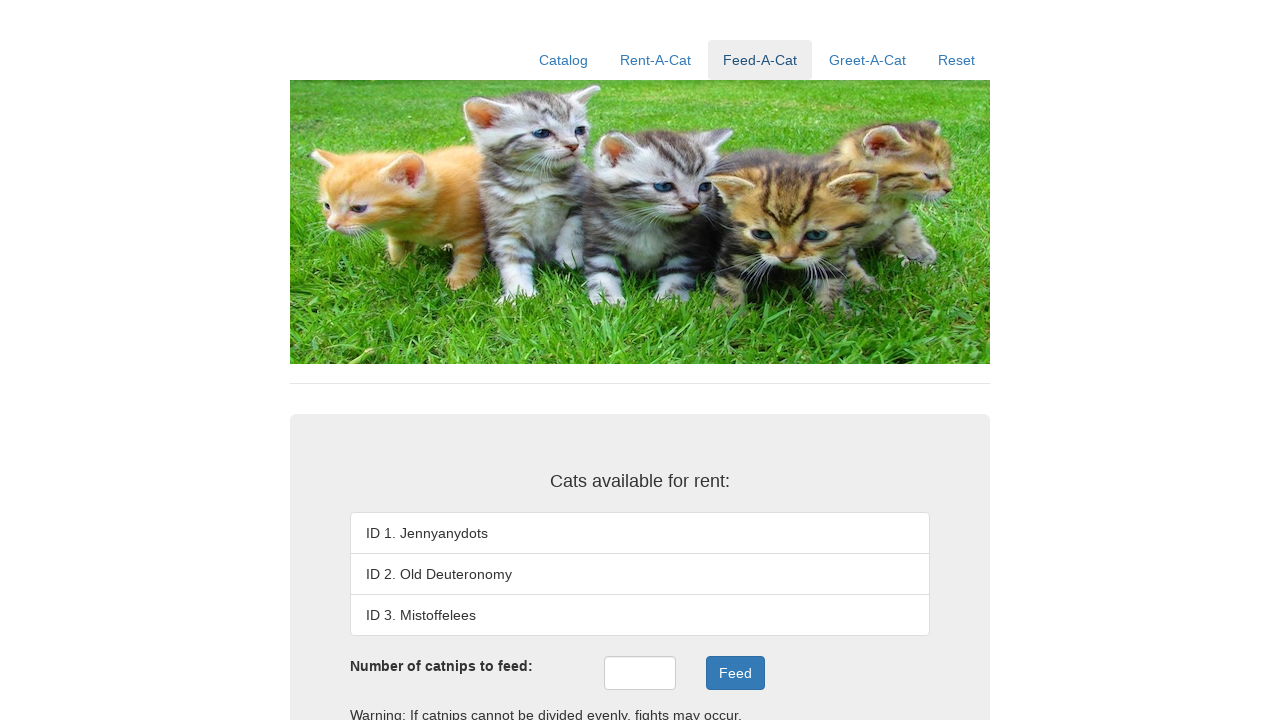

Clicked on the catnips input field at (640, 673) on #catnips
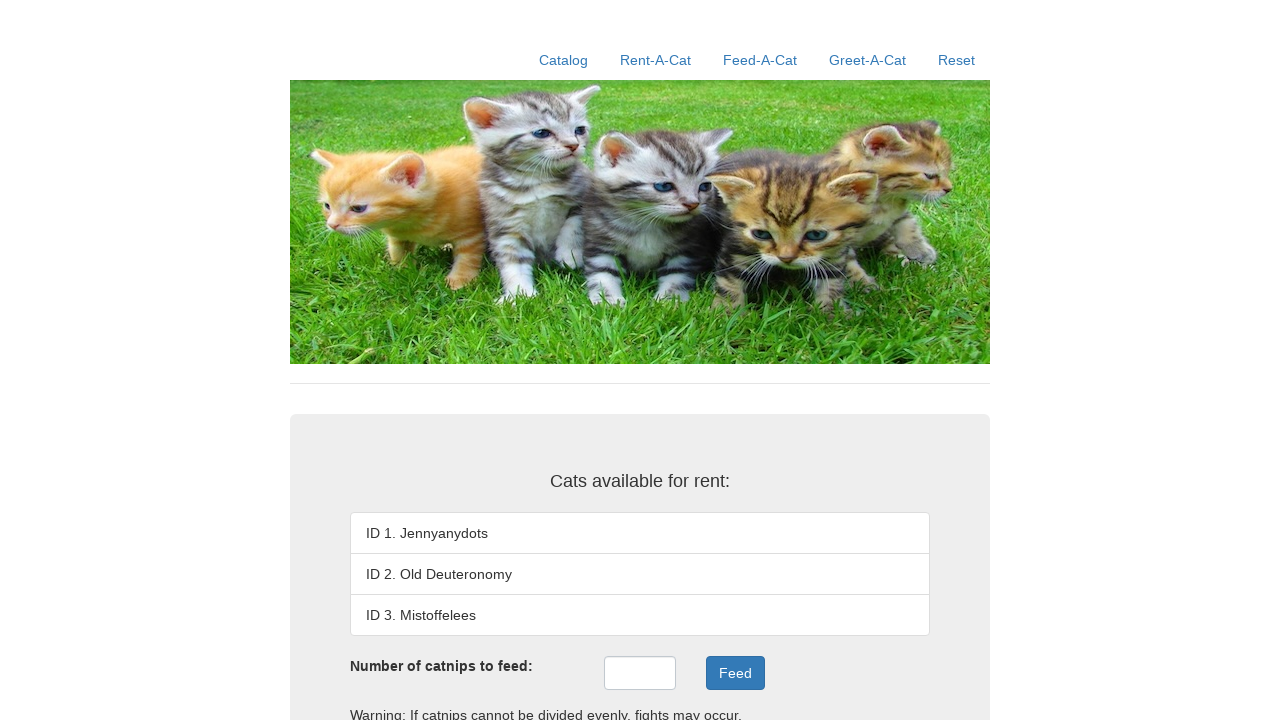

Entered 6 catnips into the catnips input field on #catnips
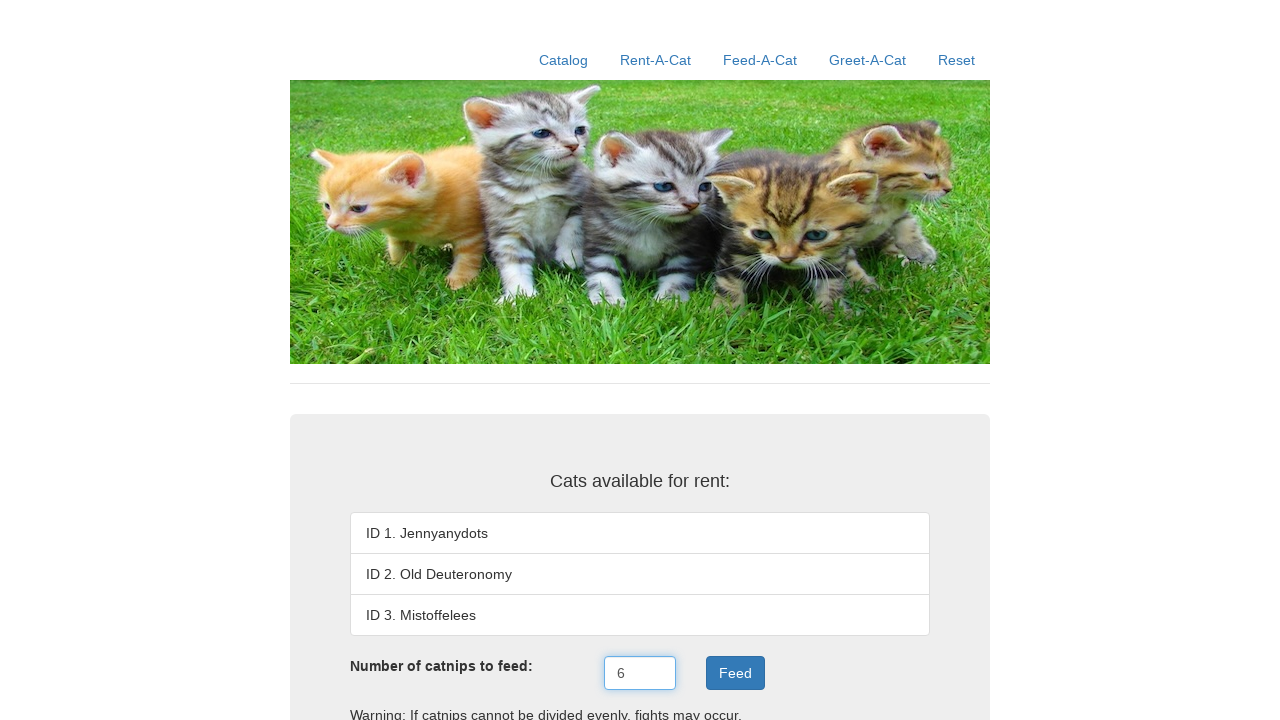

Clicked the feed button at (735, 673) on xpath=//button
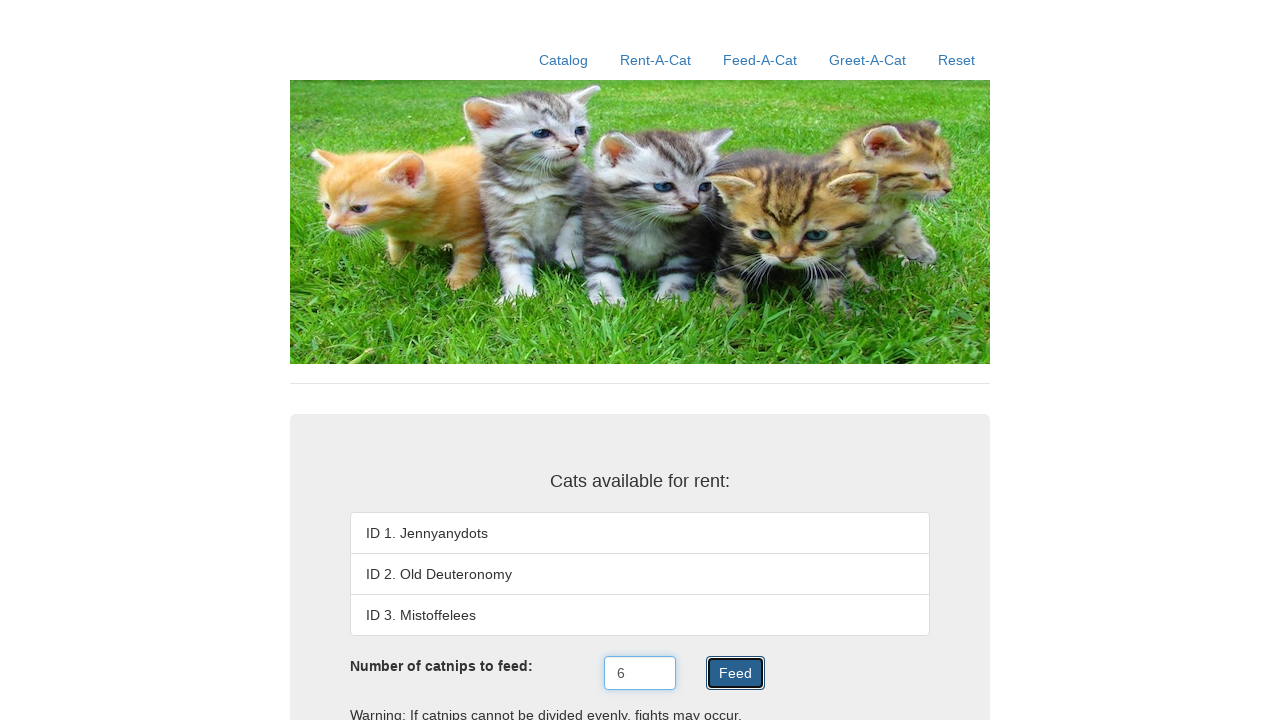

Feed result appeared on the page
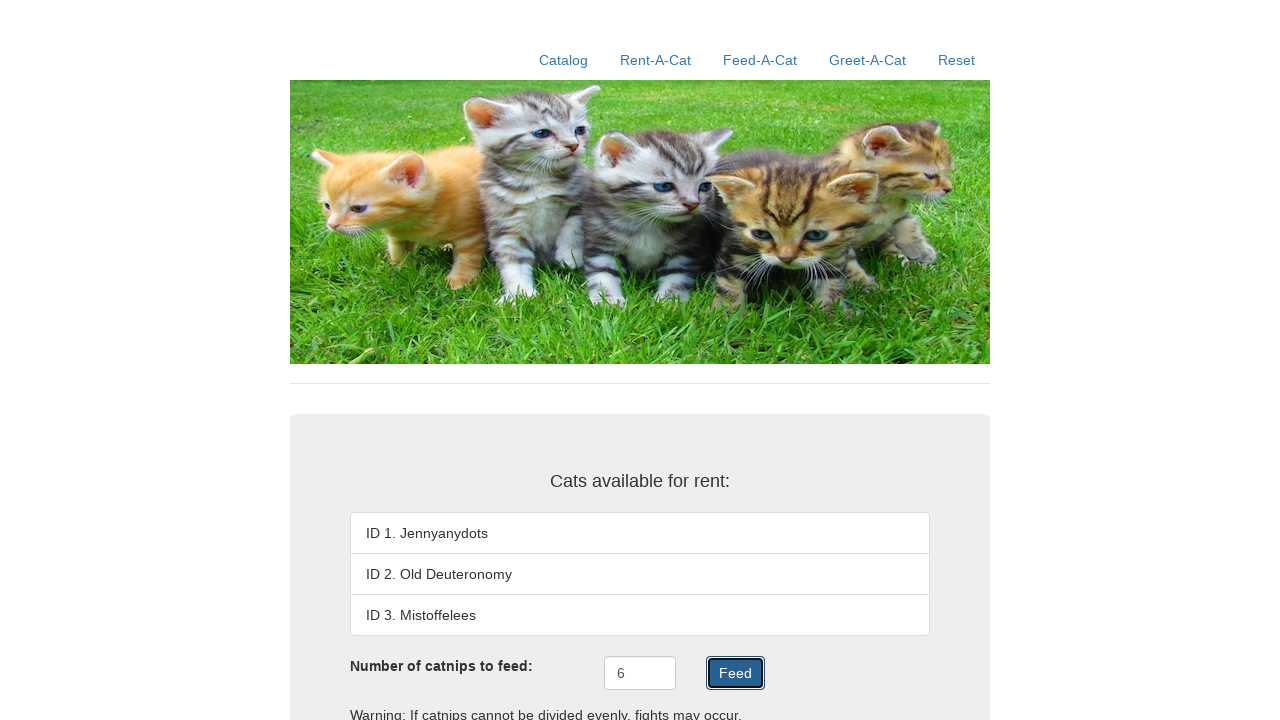

Verified that feed result exists
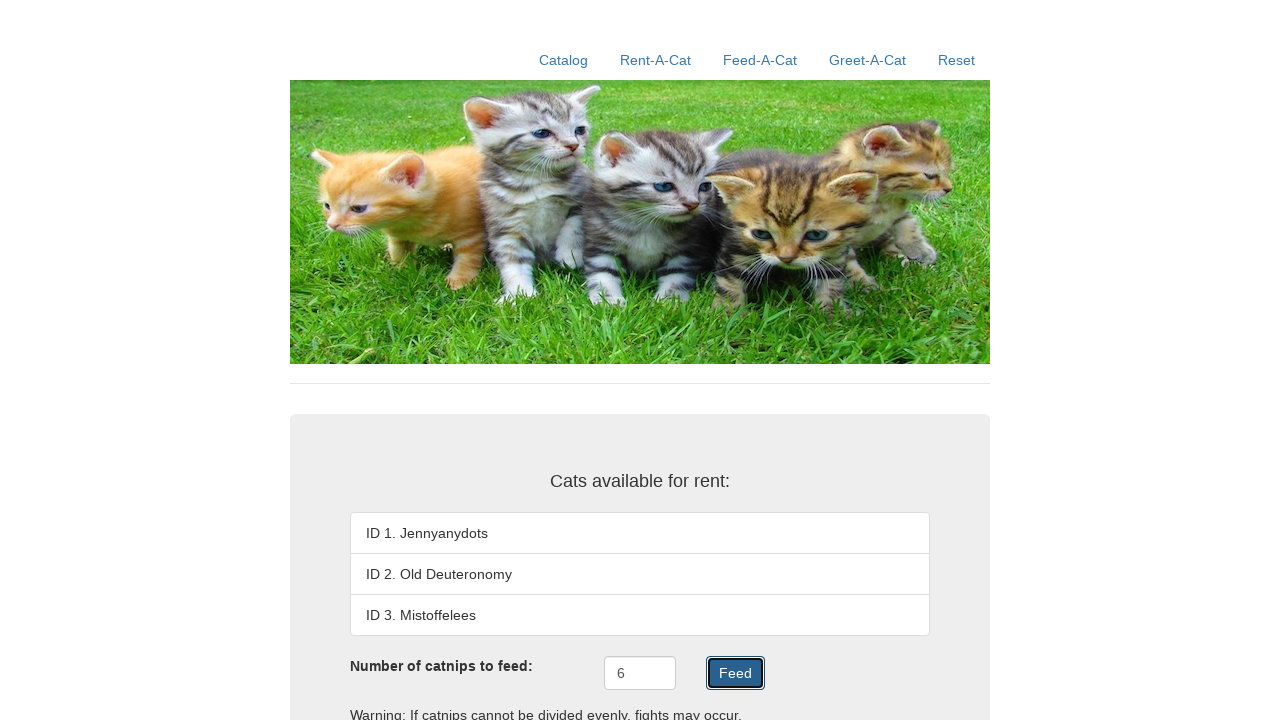

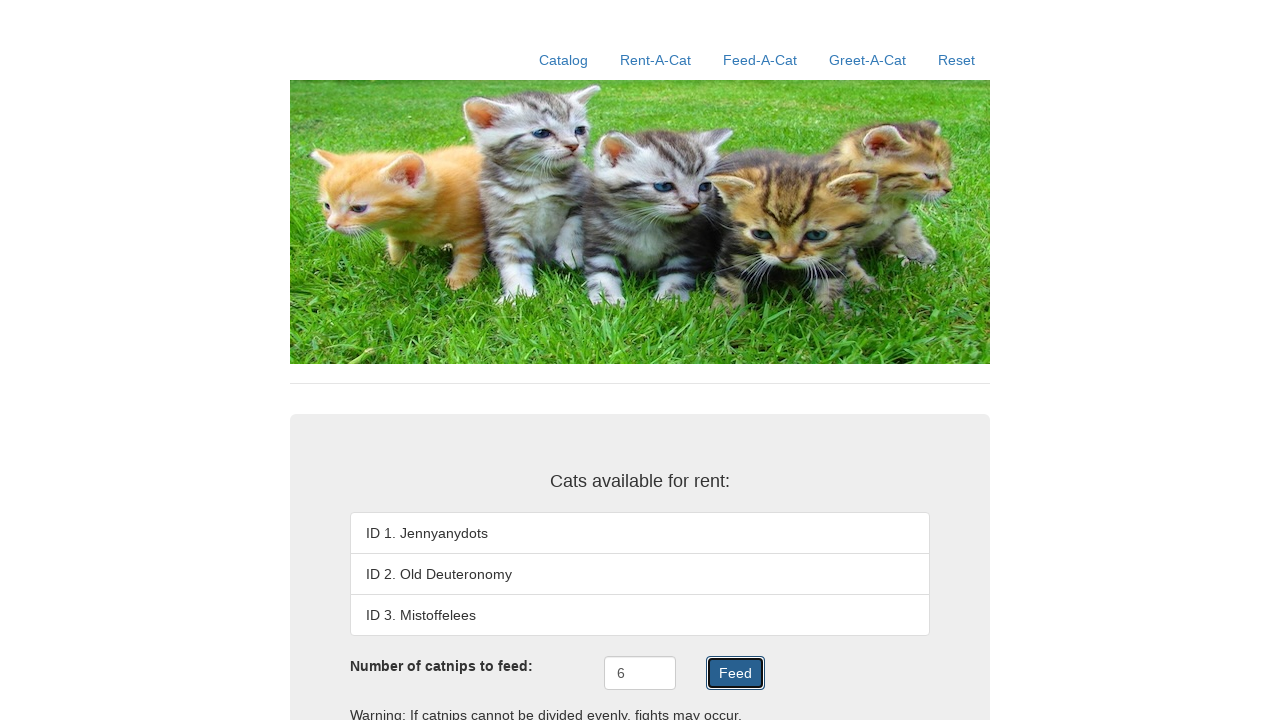